Tests JavaScript confirm dialog by clicking the confirm button and dismissing it

Starting URL: https://the-internet.herokuapp.com/javascript_alerts

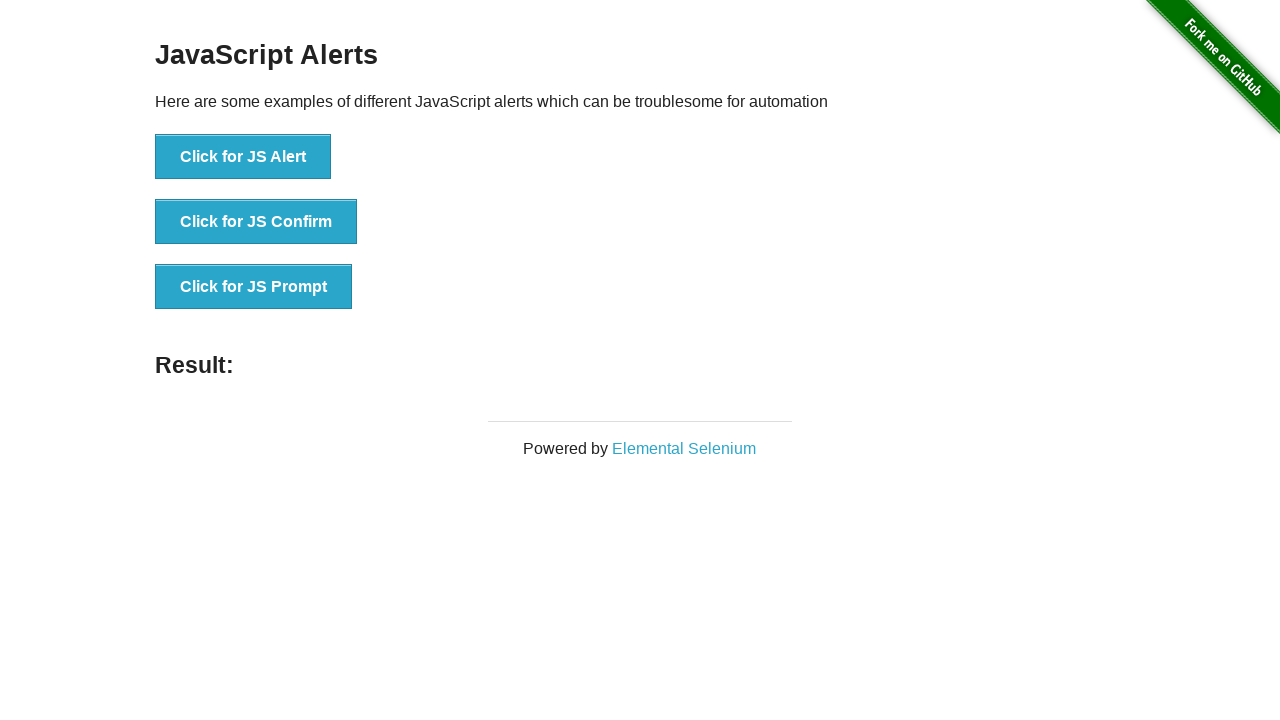

Clicked button to trigger JS Confirm dialog at (256, 222) on xpath=//button[text()='Click for JS Confirm']
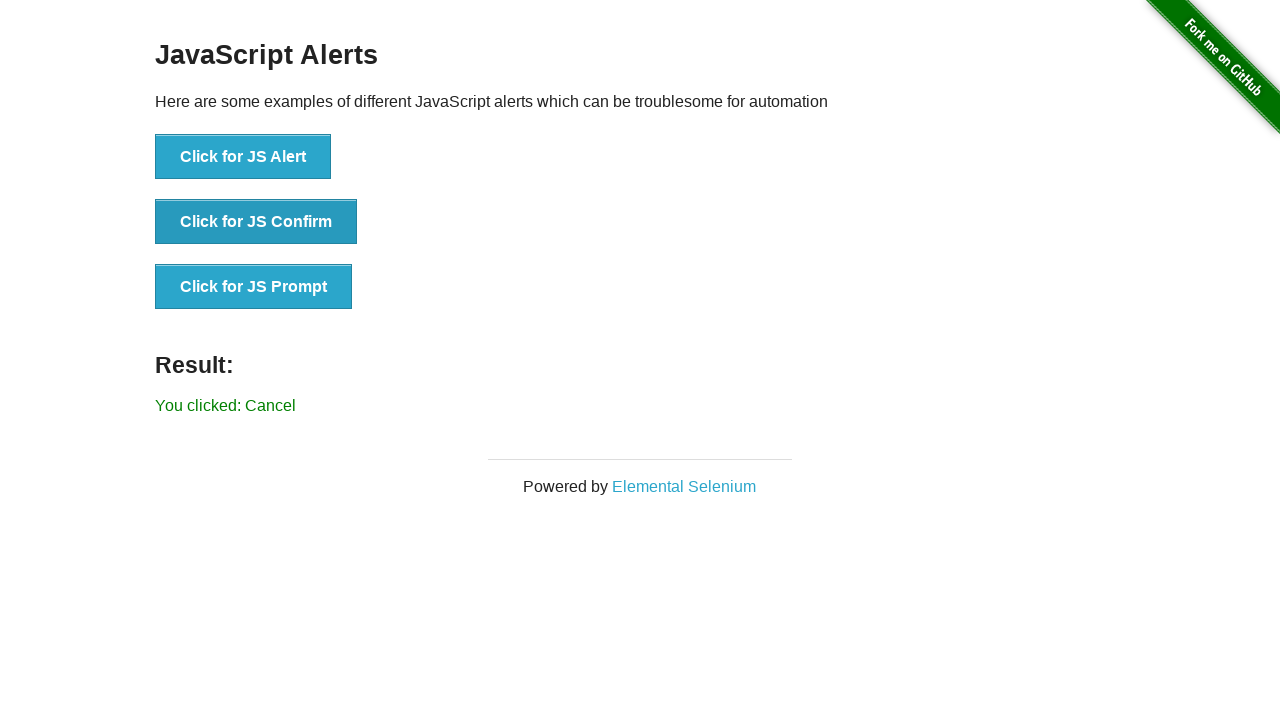

Set up dialog handler to dismiss the confirm dialog
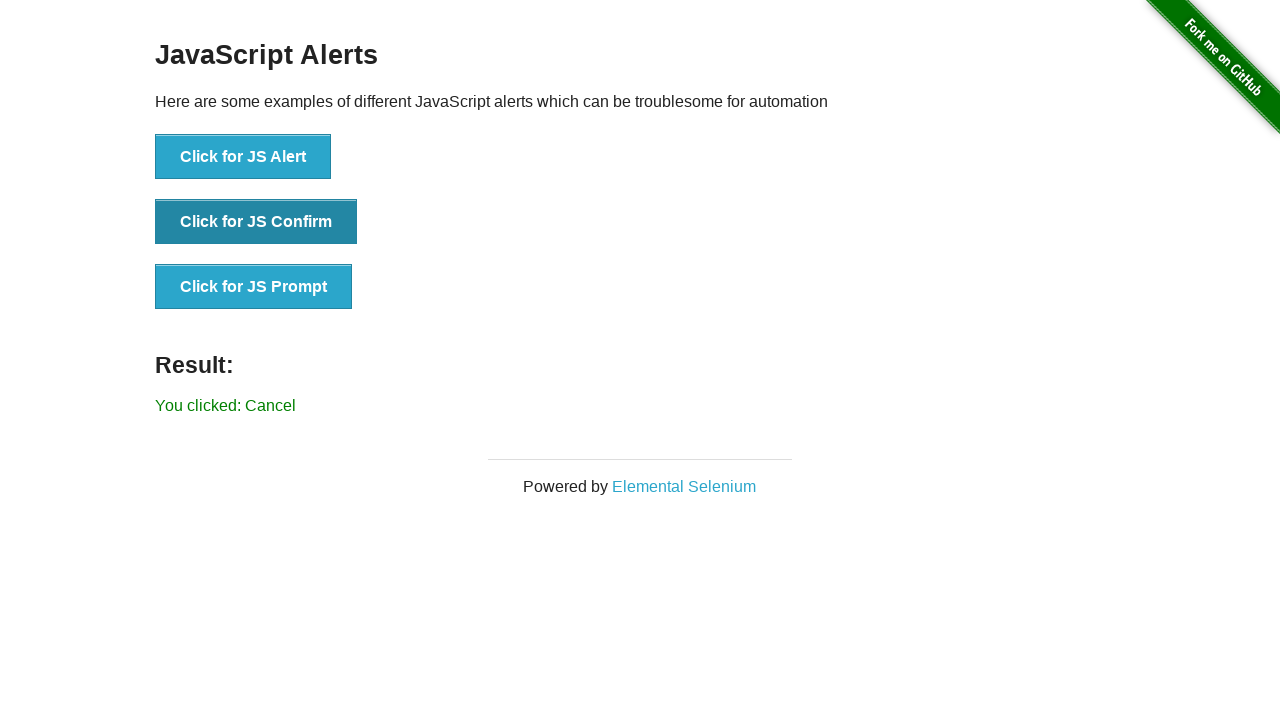

Verified result text shows 'You clicked: Cancel' after dismissing confirm dialog
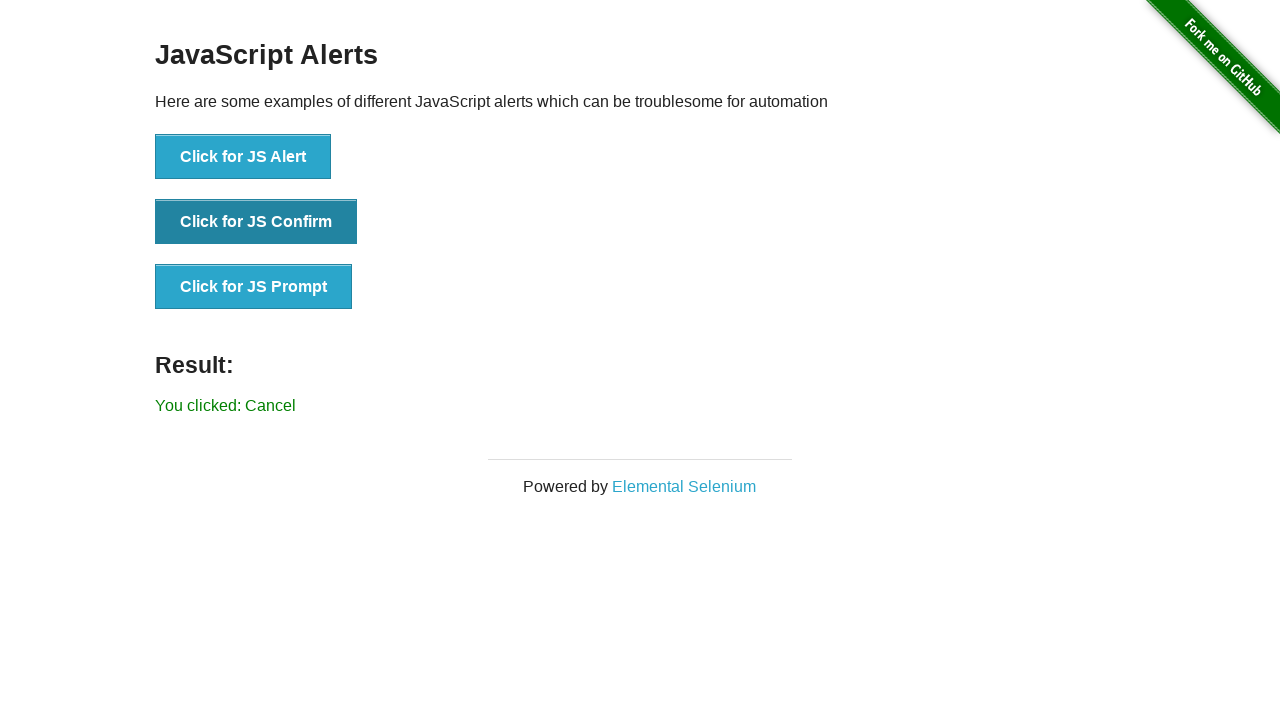

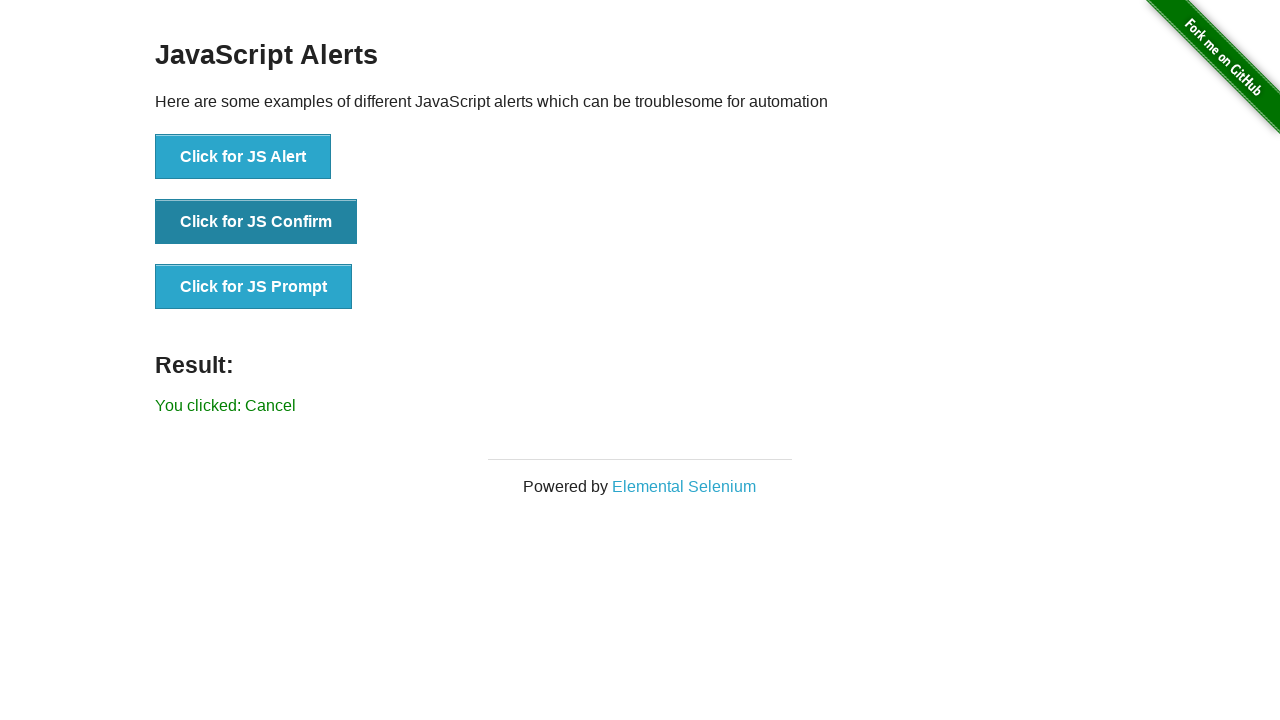